Tests the contact form submission functionality with test data

Starting URL: https://www.demoblaze.com/

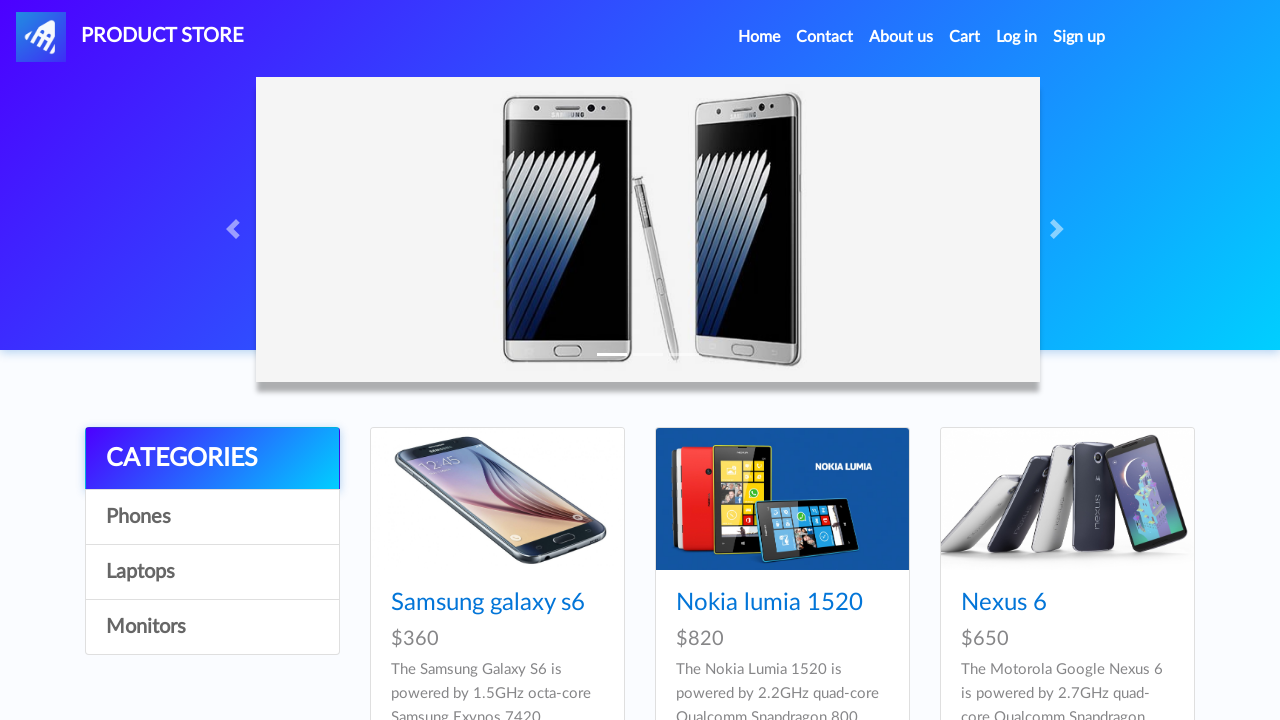

Clicked on Contact link at (825, 37) on a:has-text('Contact')
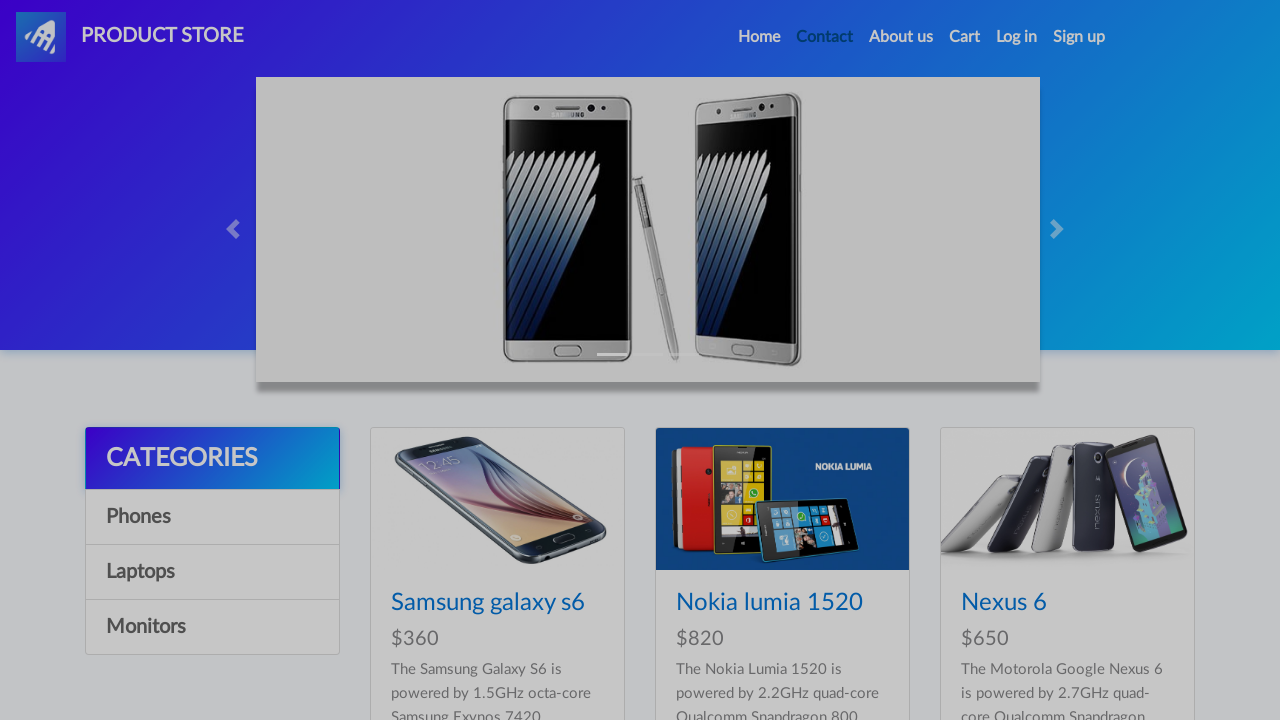

Contact modal appeared
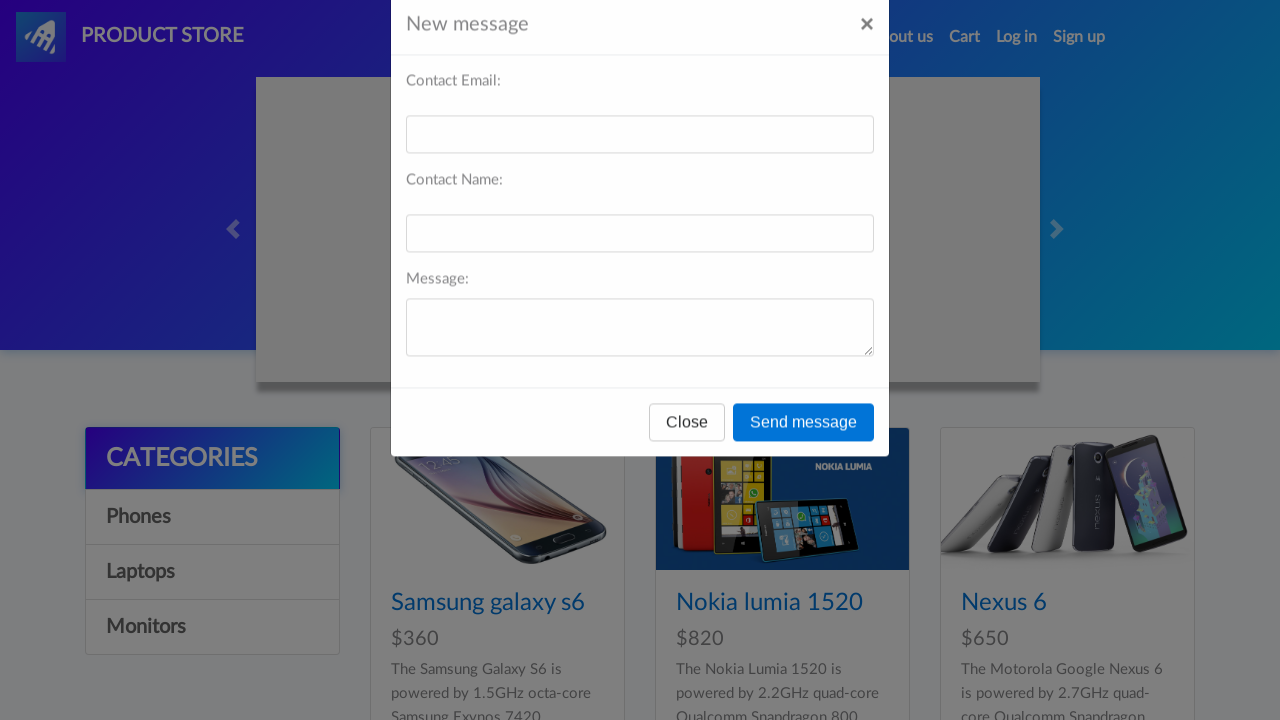

Filled contact email field with 'testuser@example.com' on #recipient-email
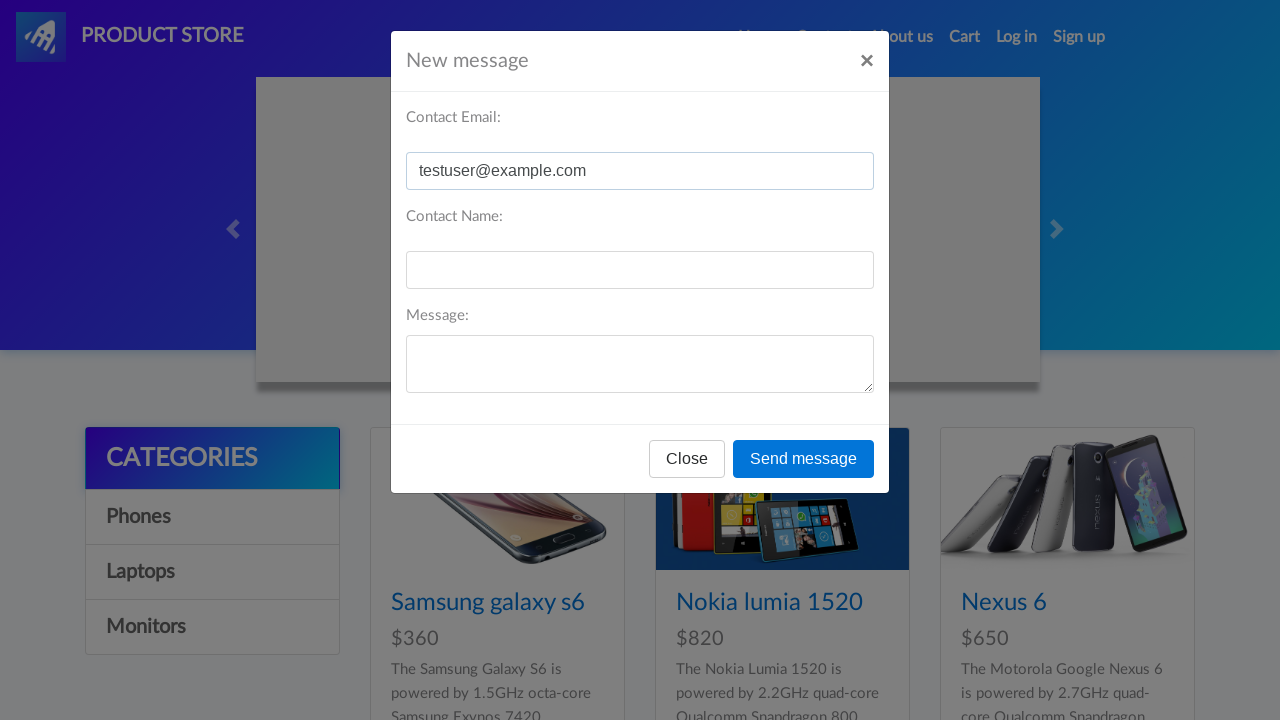

Filled contact name field with 'John Smith' on #recipient-name
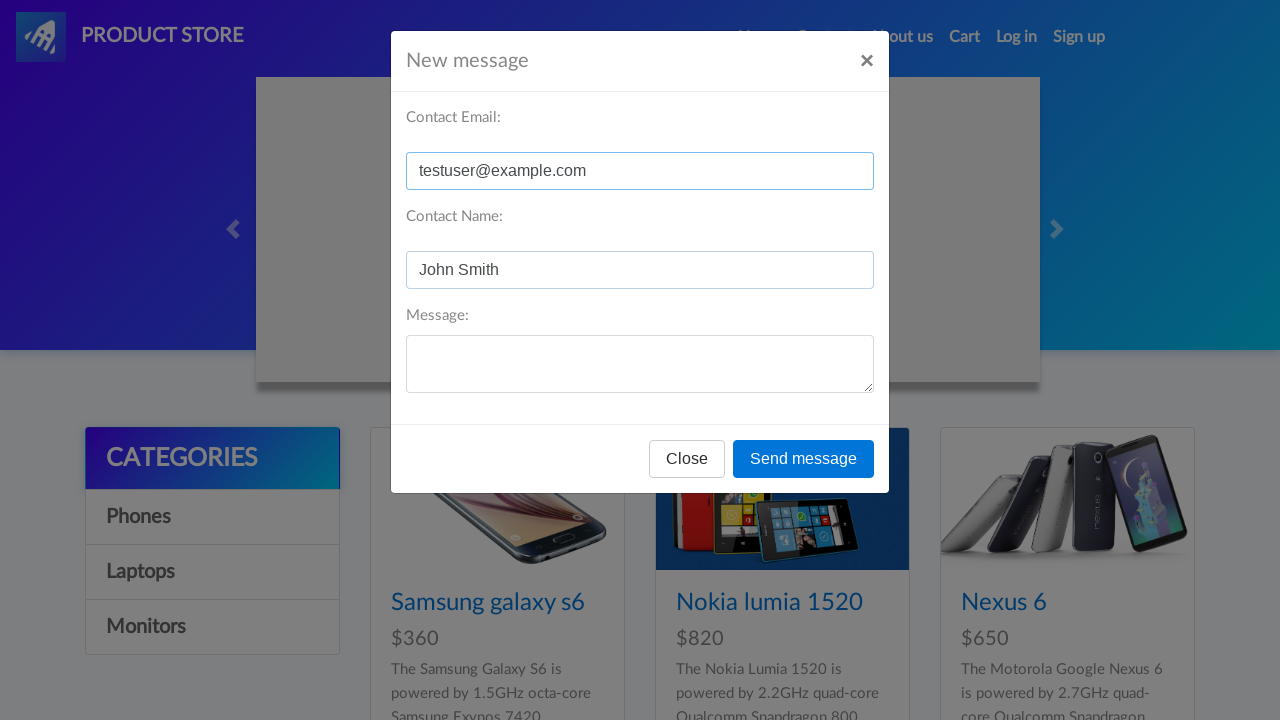

Filled message field with test message on #message-text
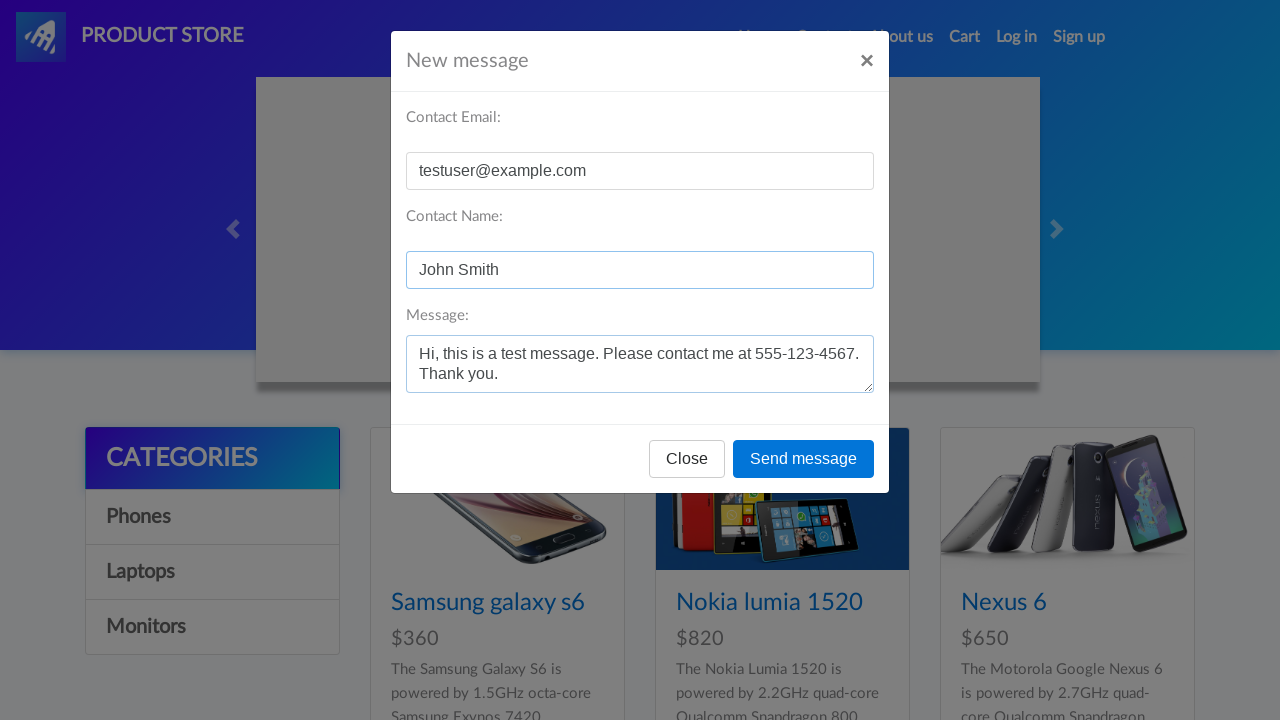

Clicked Send message button at (804, 459) on #exampleModal button:has-text('Send message')
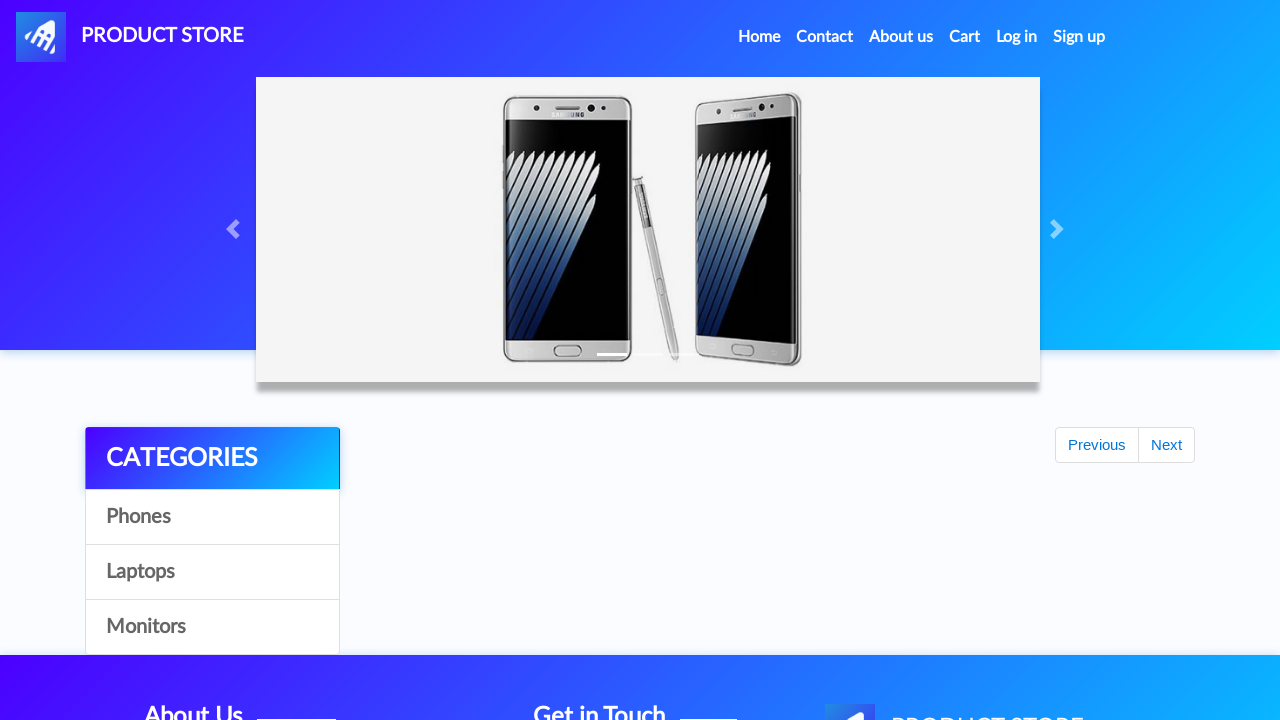

Accepted confirmation alert
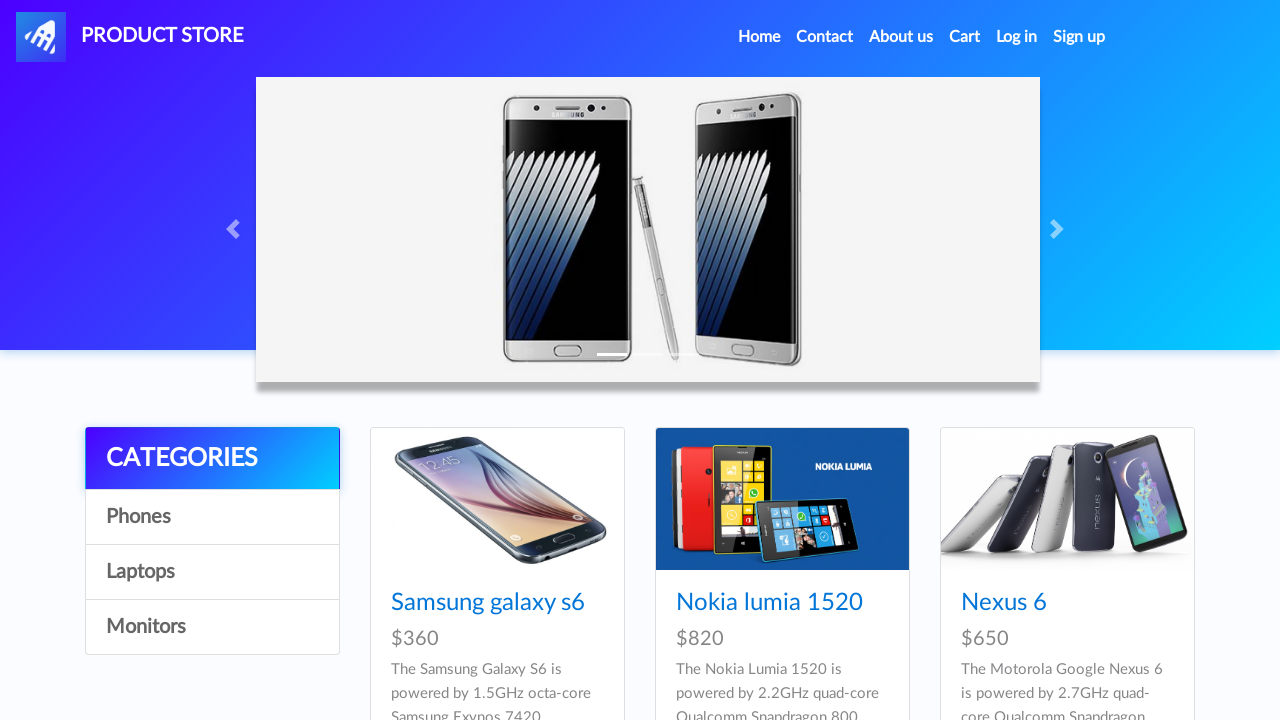

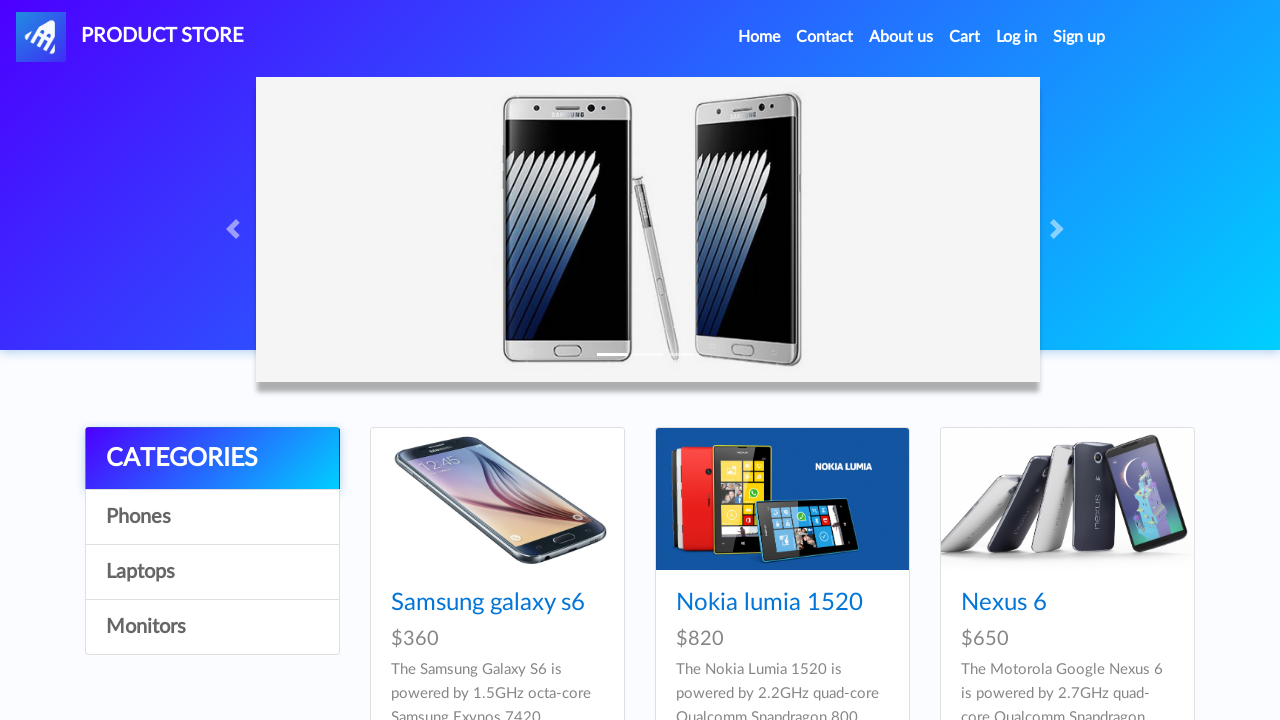